Clicks the 'Get started' link on the Playwright homepage and verifies the Installation heading appears

Starting URL: https://playwright.dev/

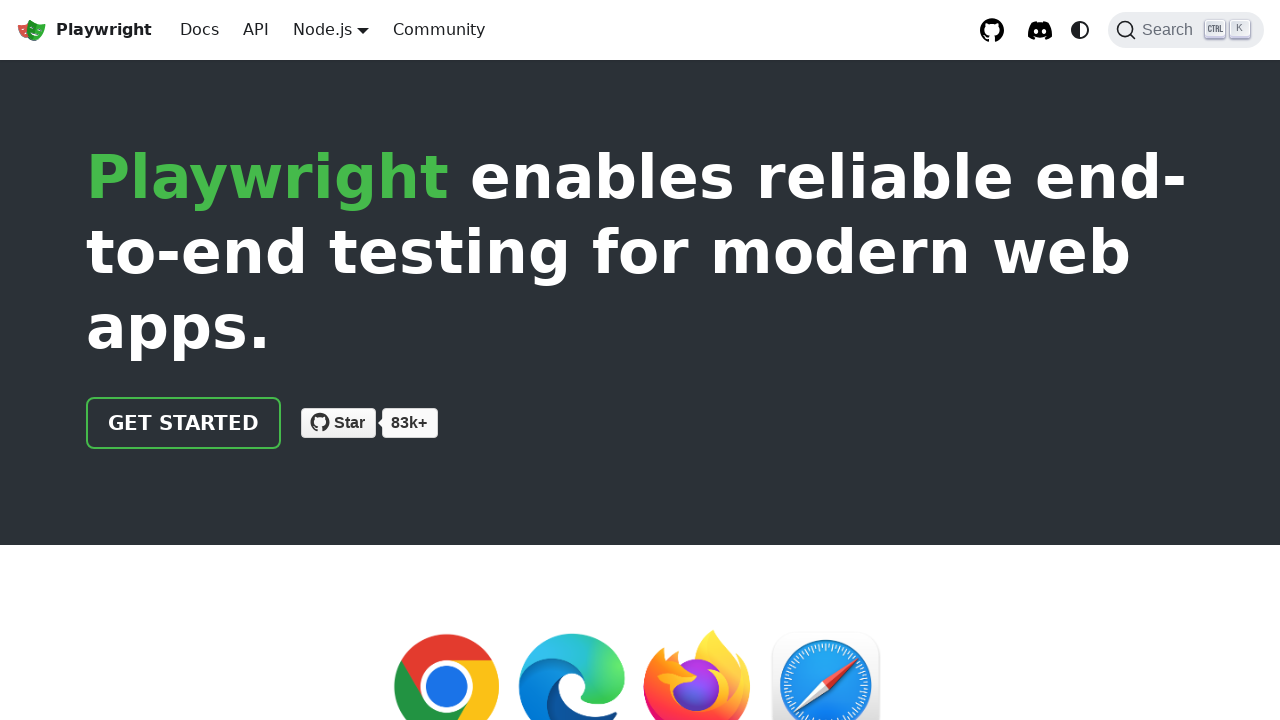

Navigated to Playwright homepage
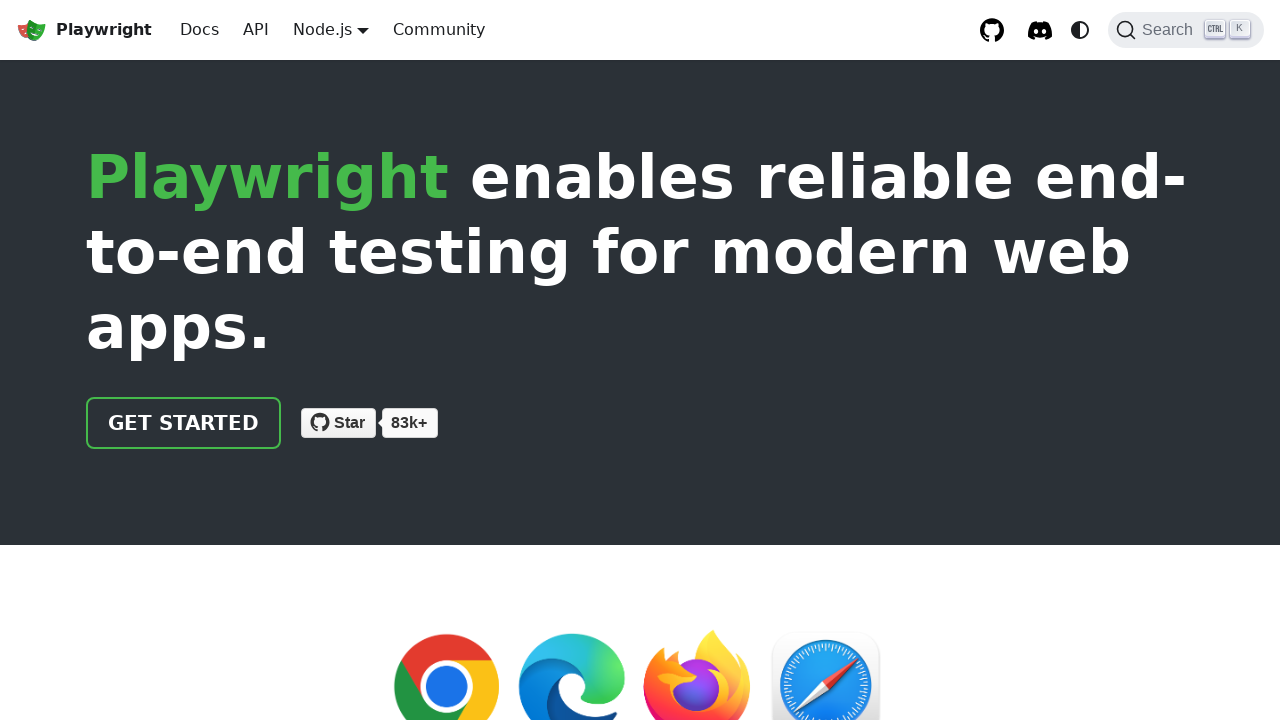

Clicked the 'Get started' link at (184, 423) on a:has-text('Get started')
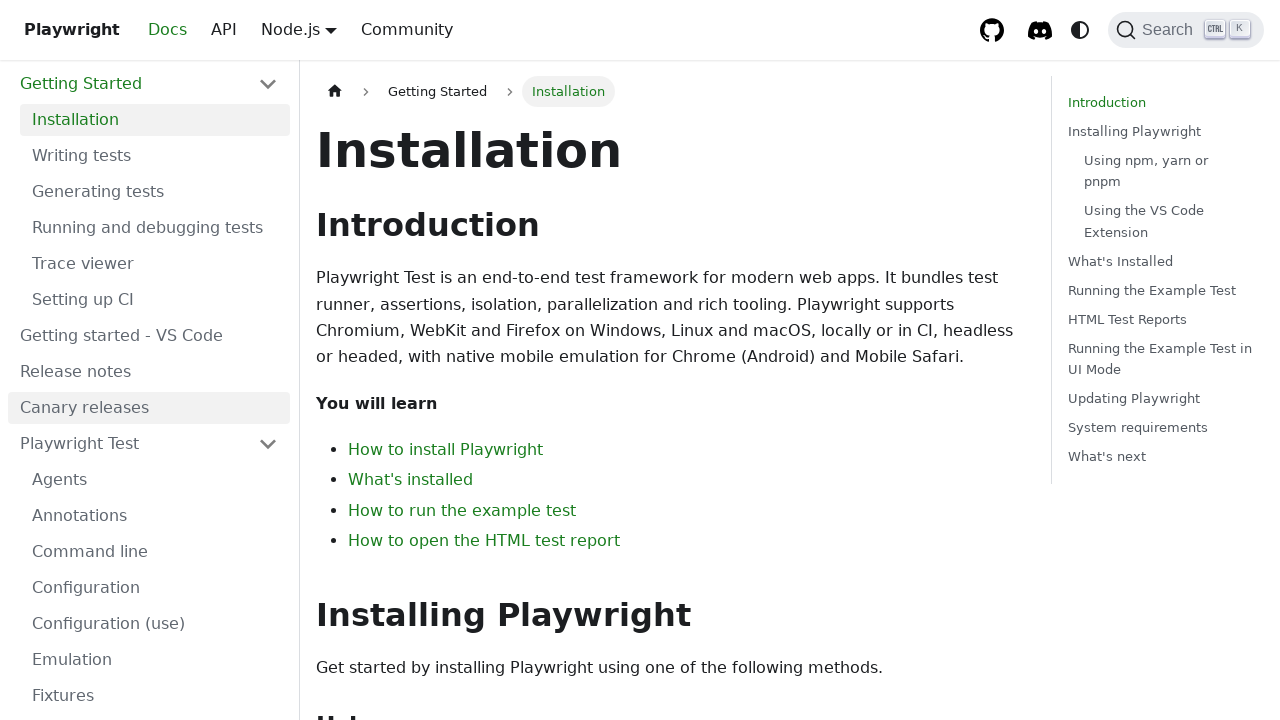

Installation heading appeared on the page
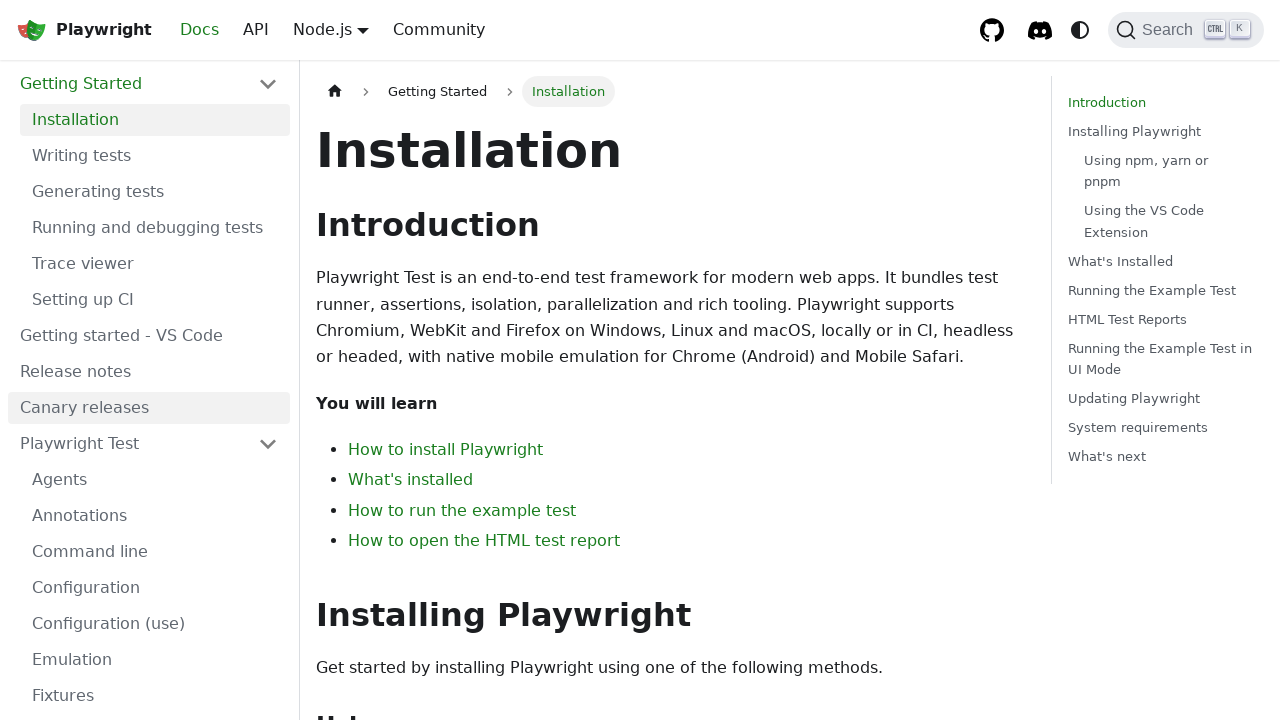

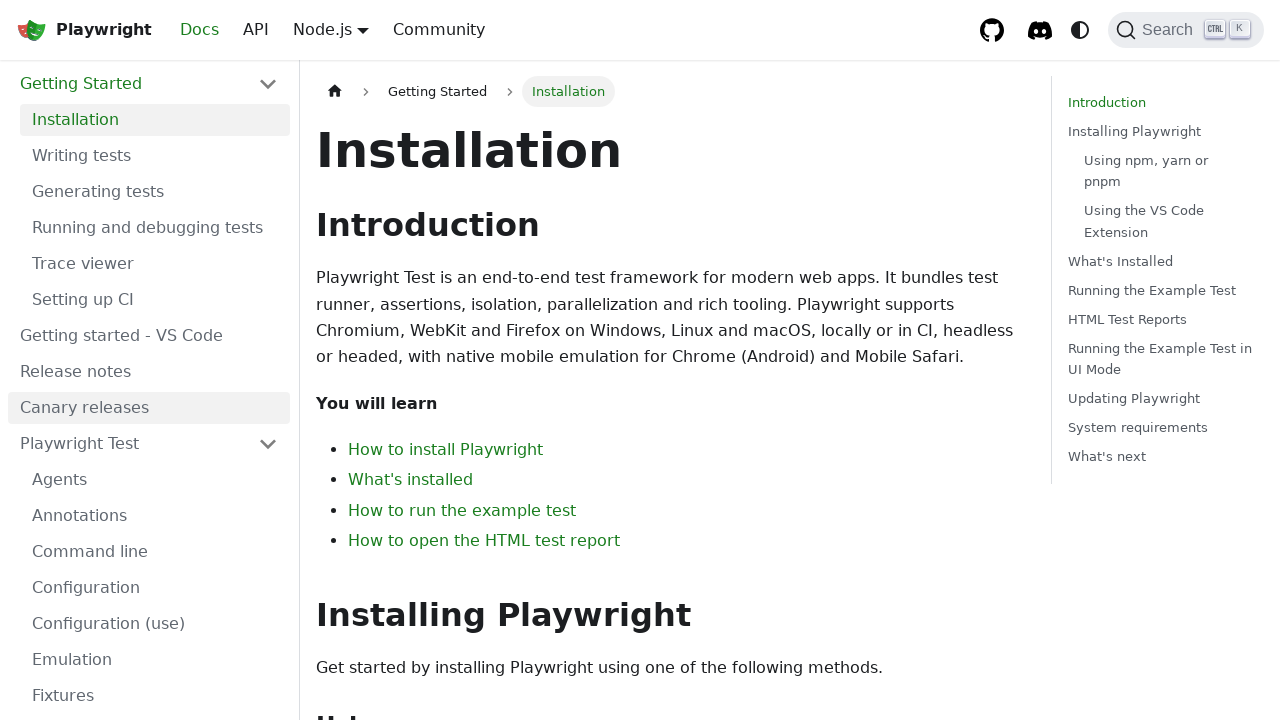